Tests registration form validation by submitting empty data and verifying all required field error messages are displayed

Starting URL: https://alada.vn/tai-khoan/dang-ky.html

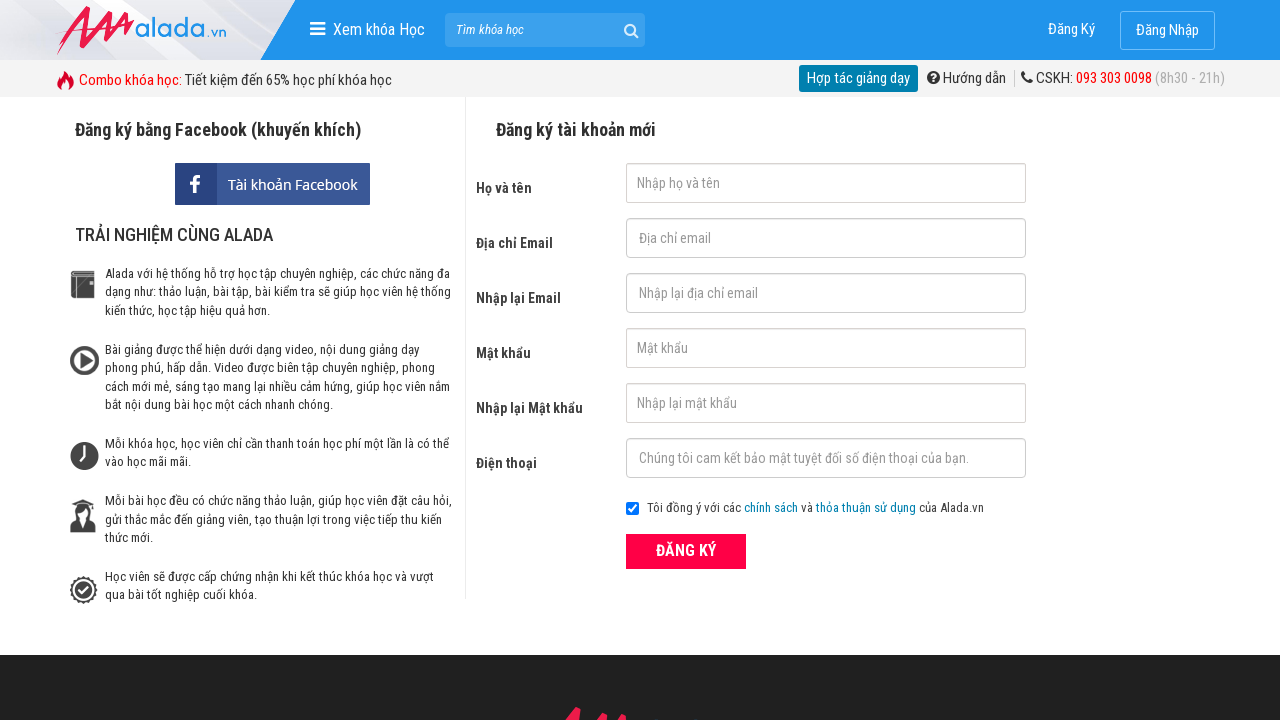

Clicked Register button without filling any data at (686, 551) on xpath=//*[@type='submit']
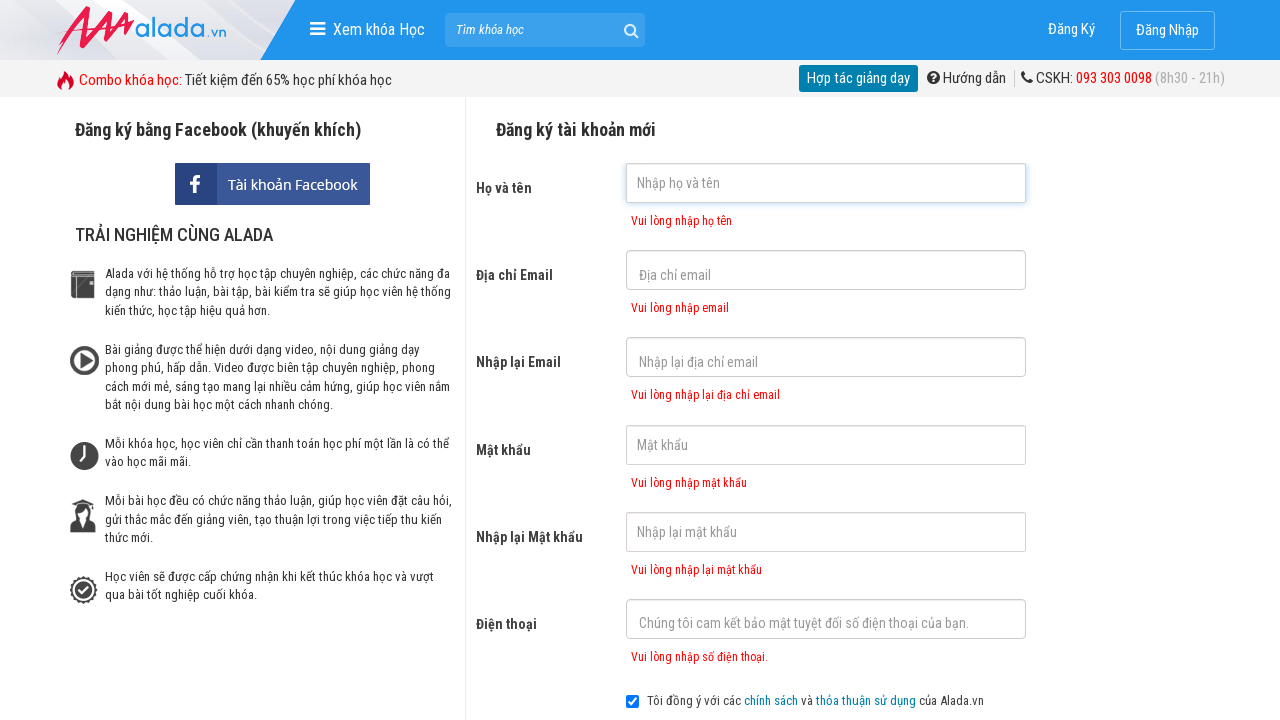

First name error message appeared
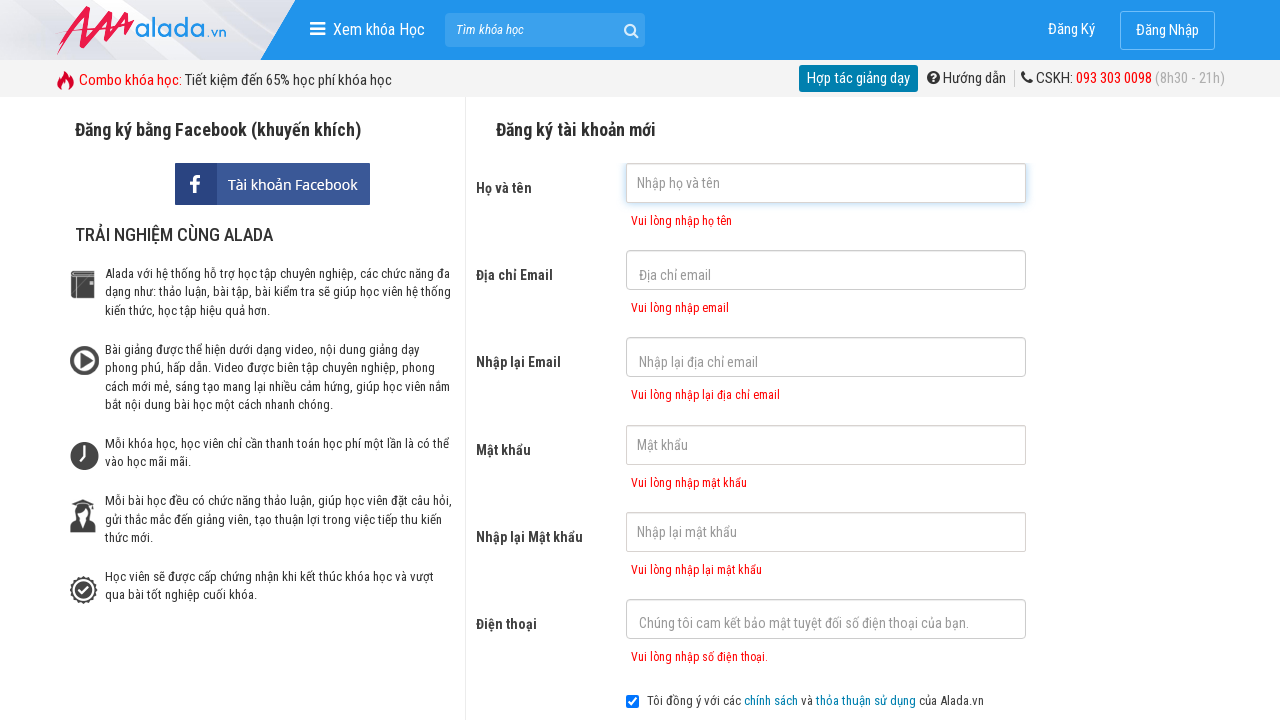

Email error message appeared
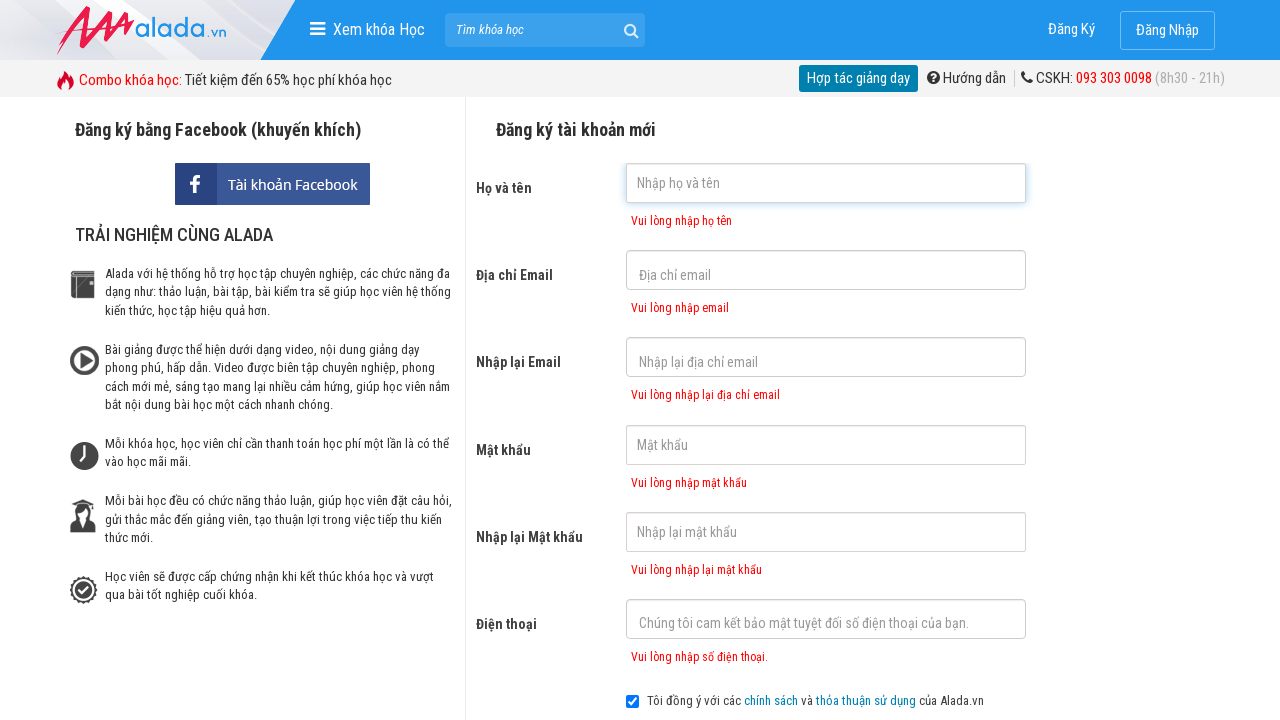

Confirm email error message appeared
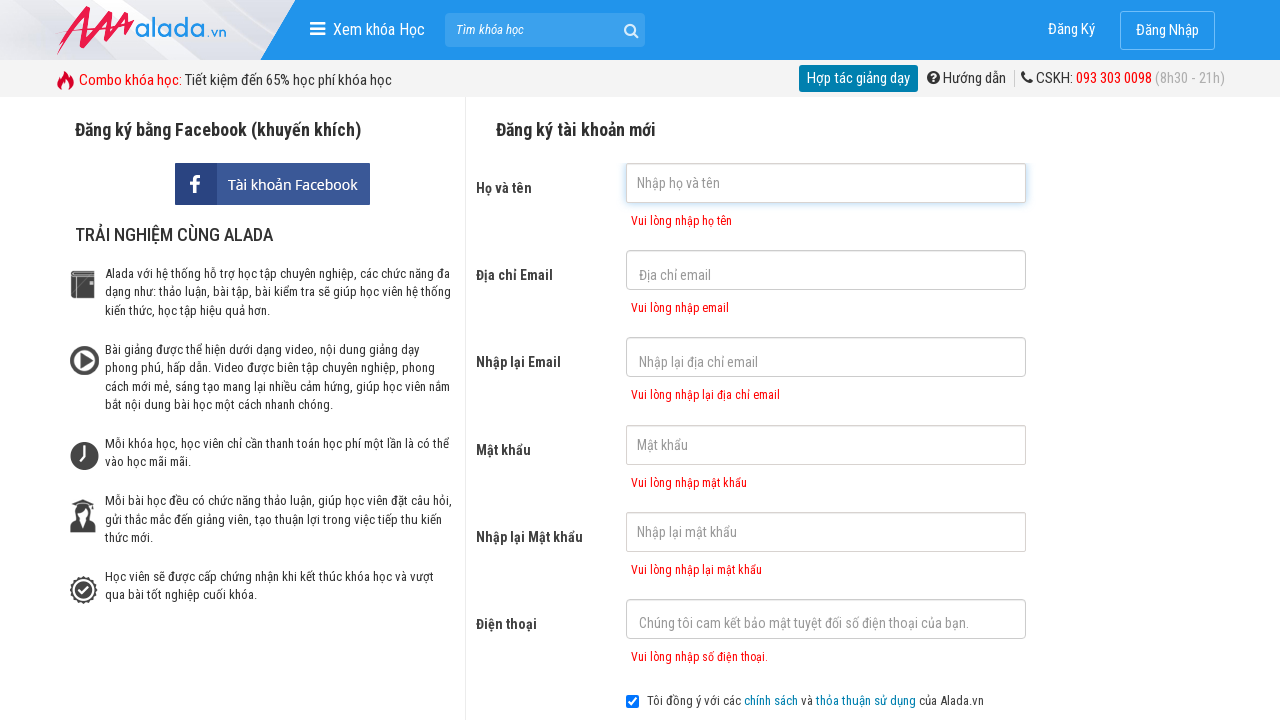

Password error message appeared
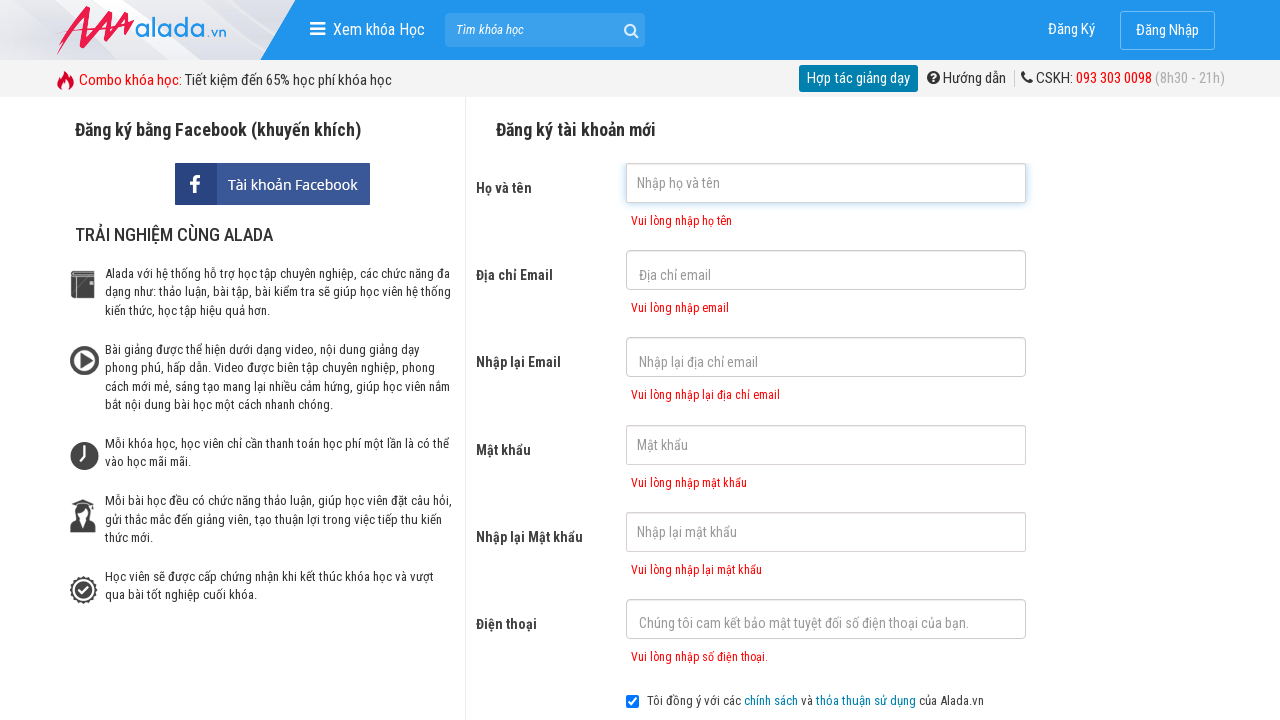

Confirm password error message appeared
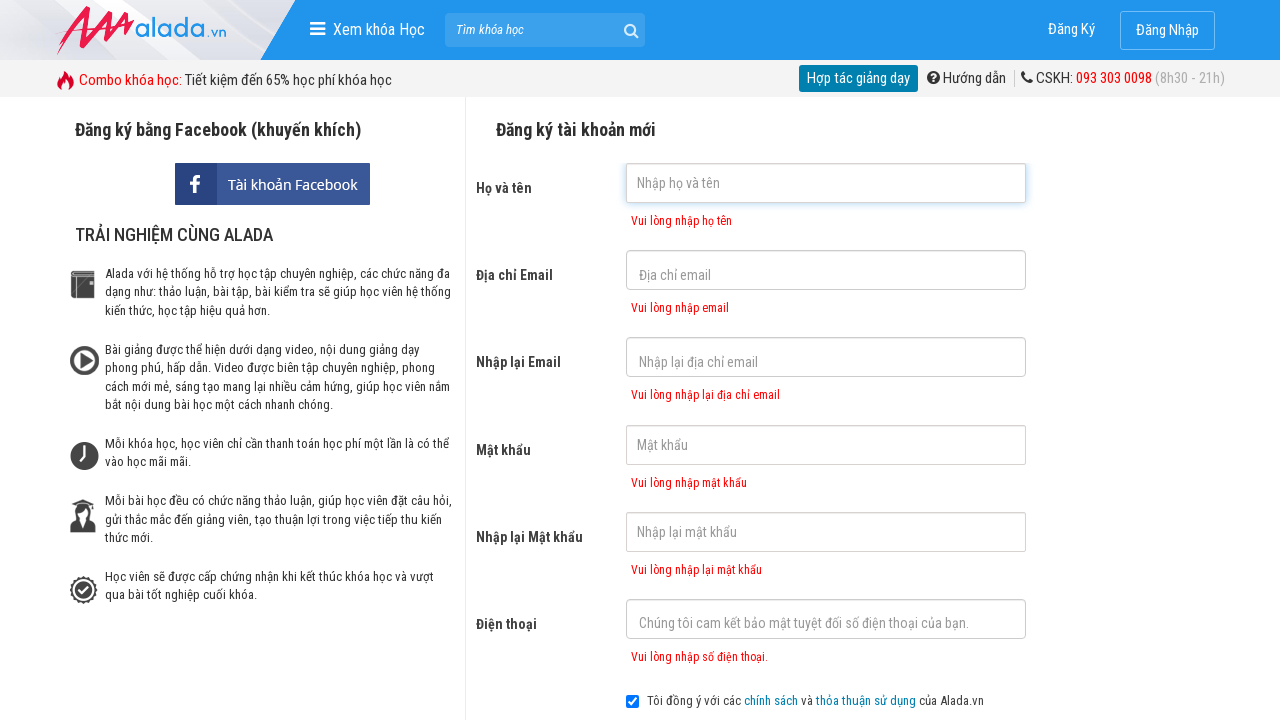

Phone number error message appeared
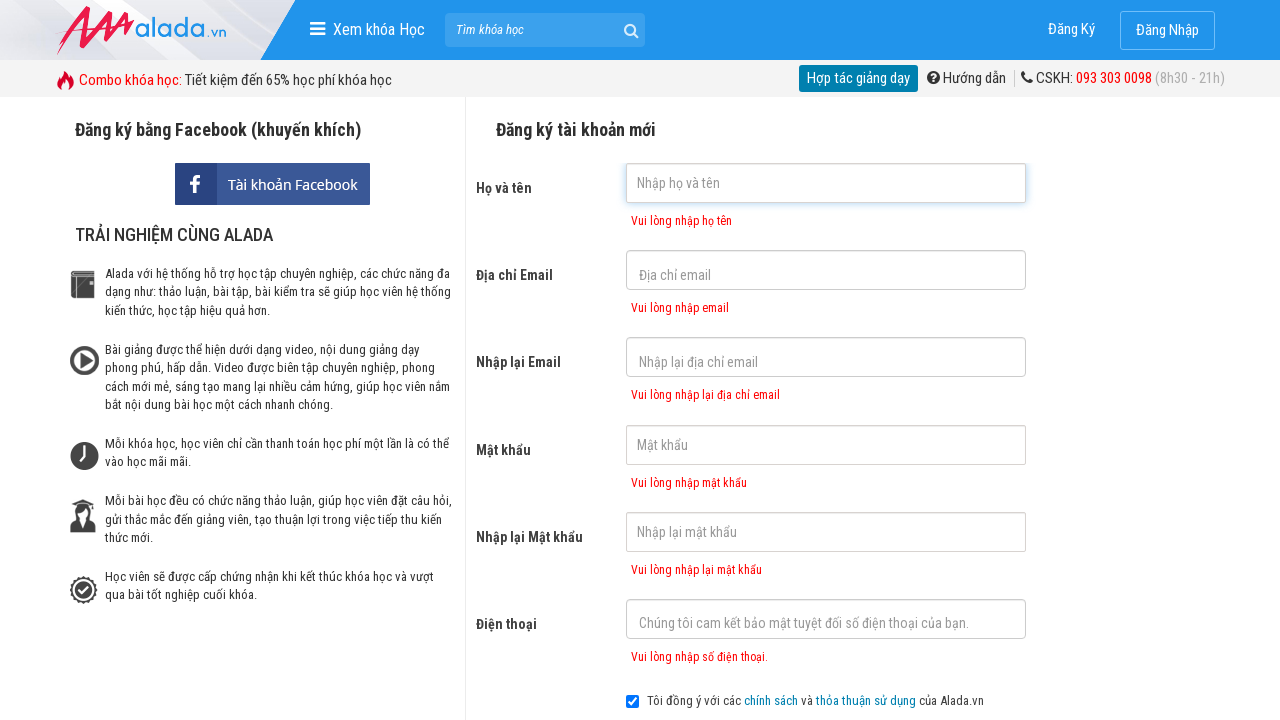

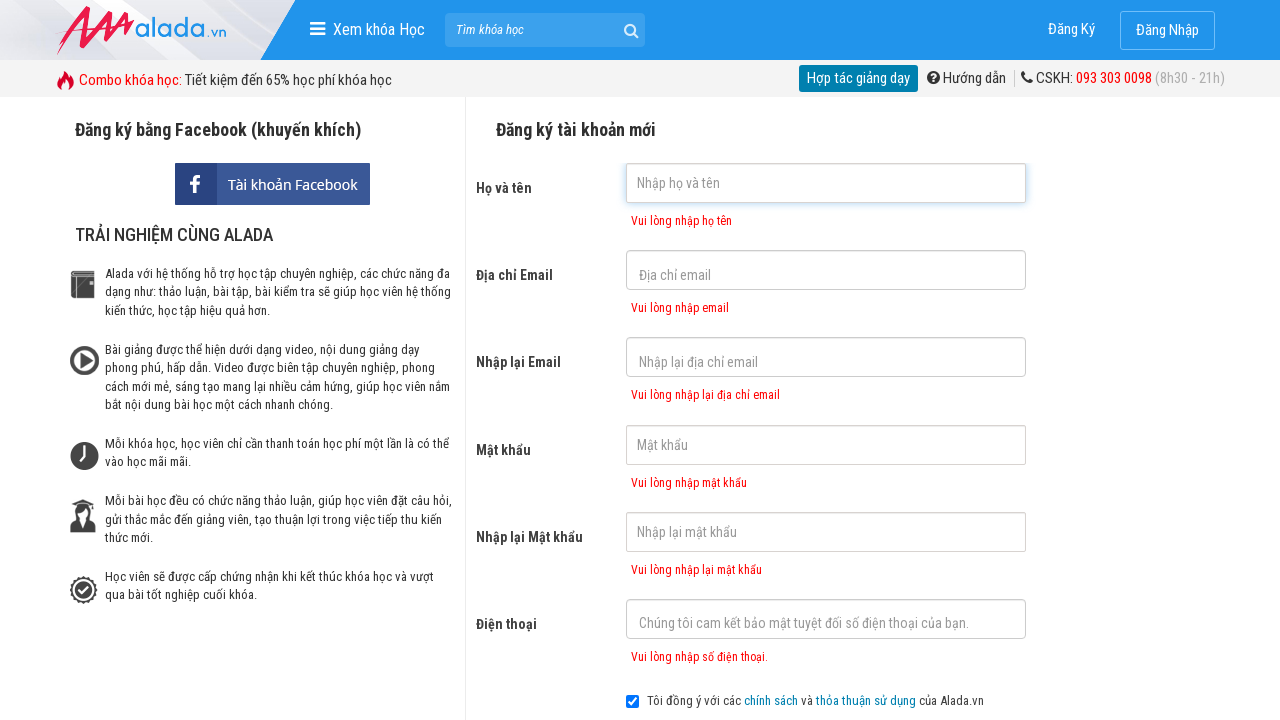